Tests iframe content by switching to the frame and verifying the header text inside it

Starting URL: https://demoqa.com/frames

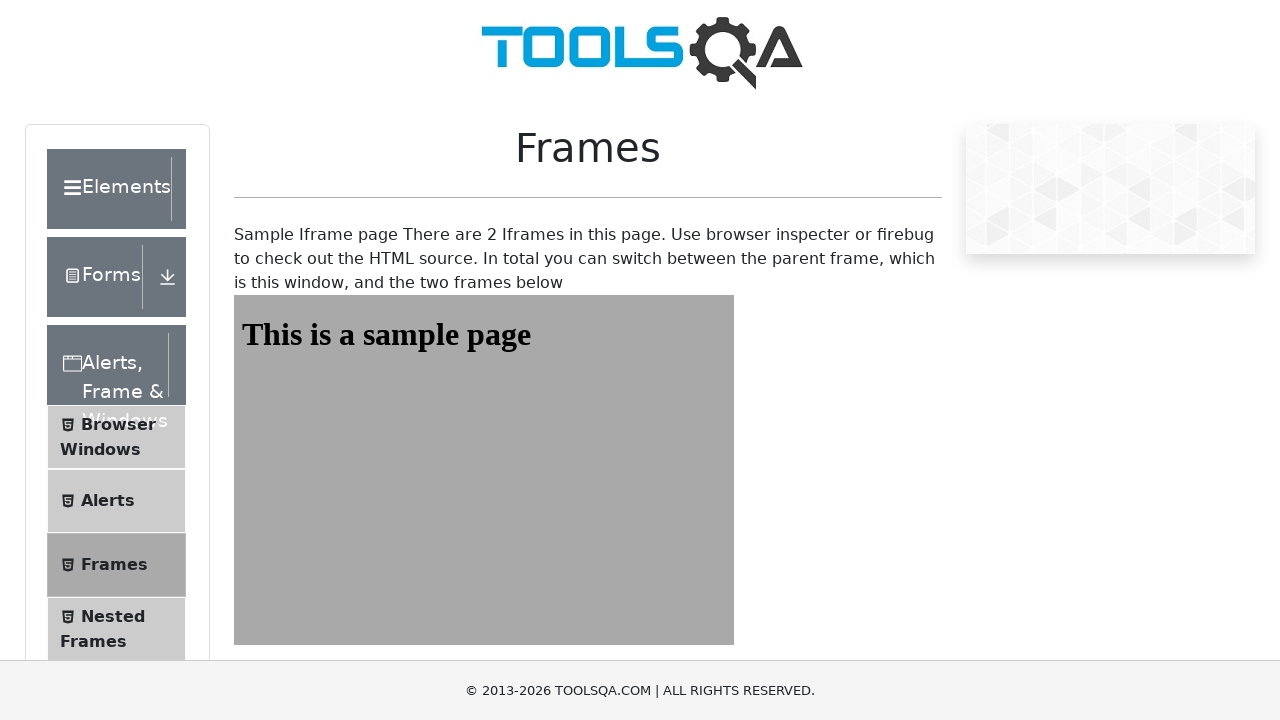

Navigated to https://demoqa.com/frames
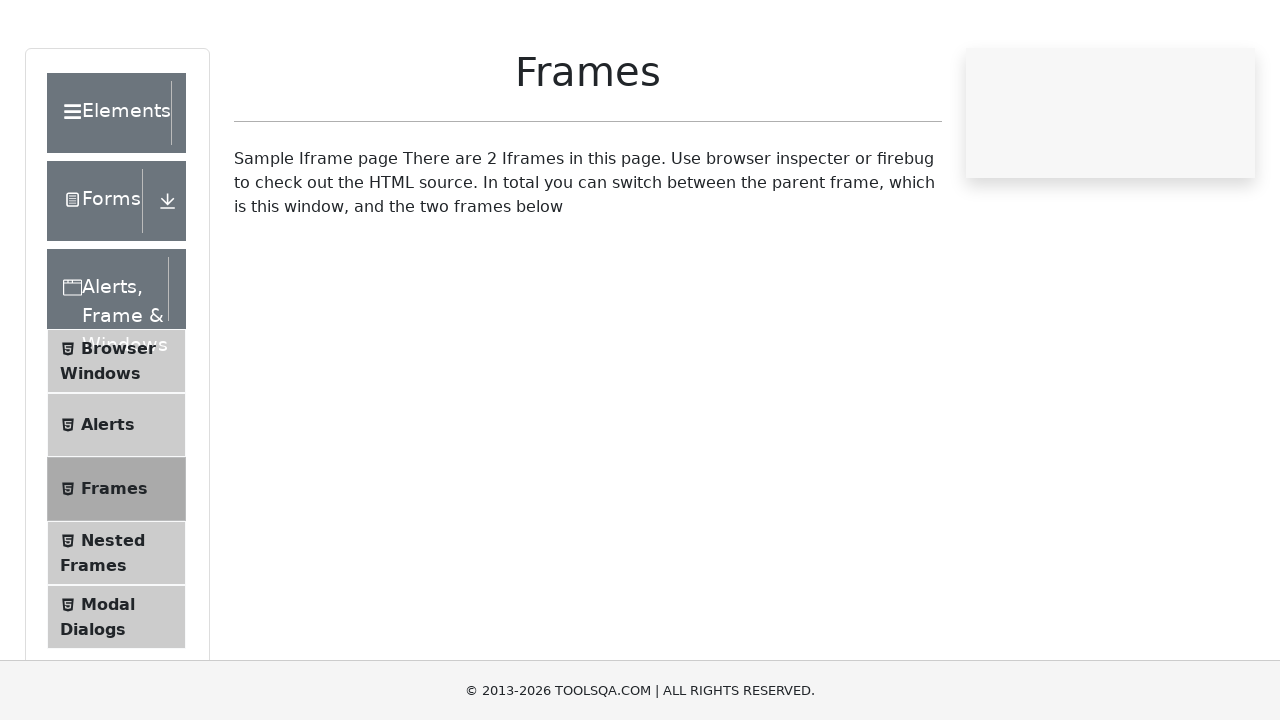

Switched to frame #frame1
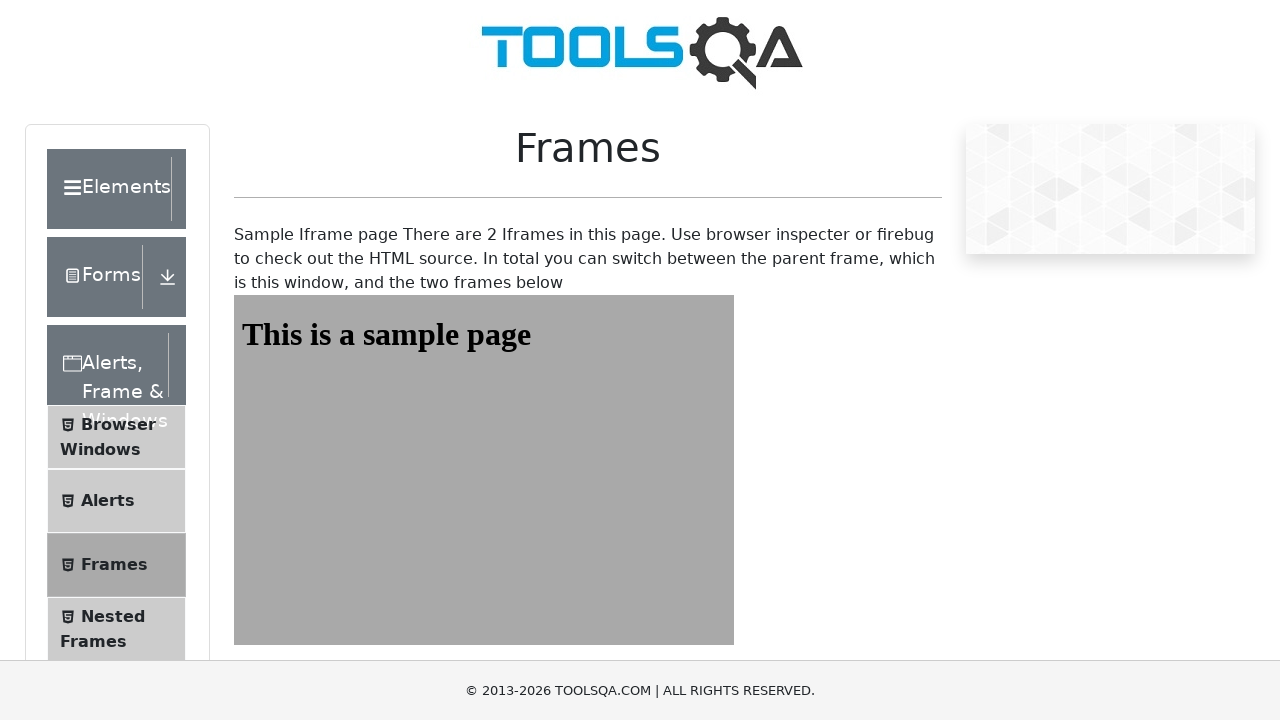

Retrieved header text from iframe: 'This is a sample page'
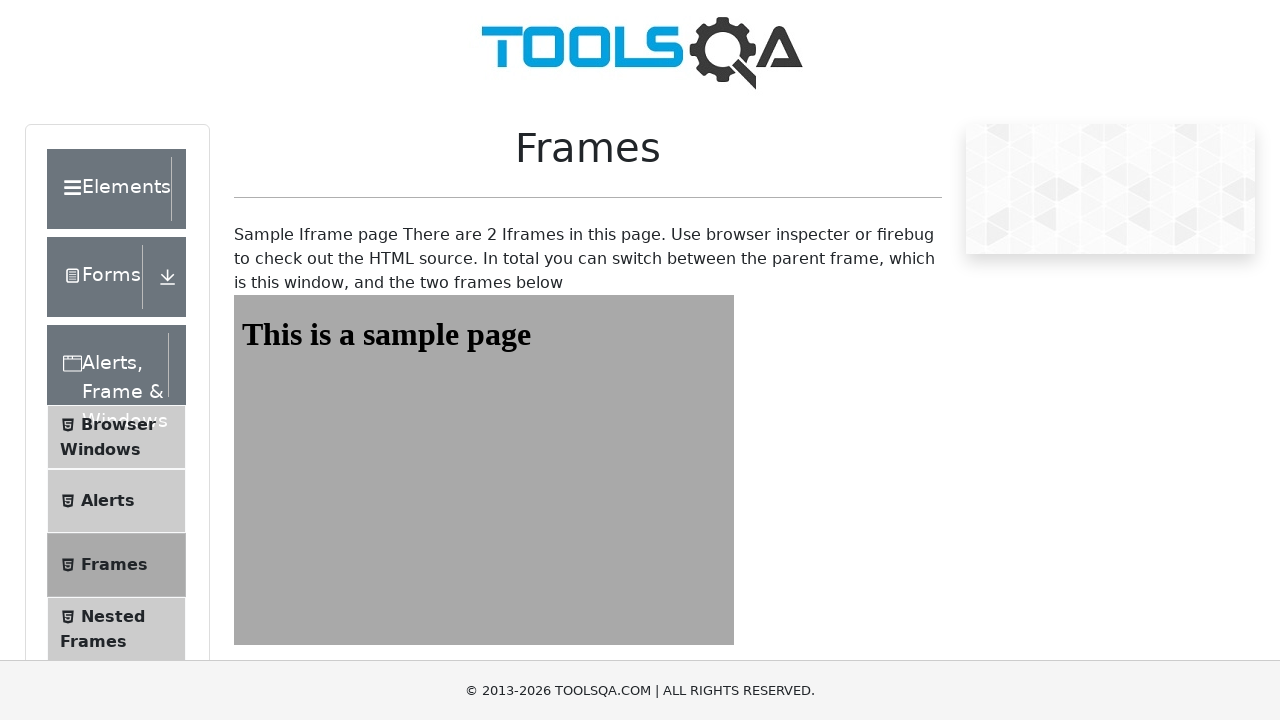

Verified iframe header text matches expected value 'This is a sample page'
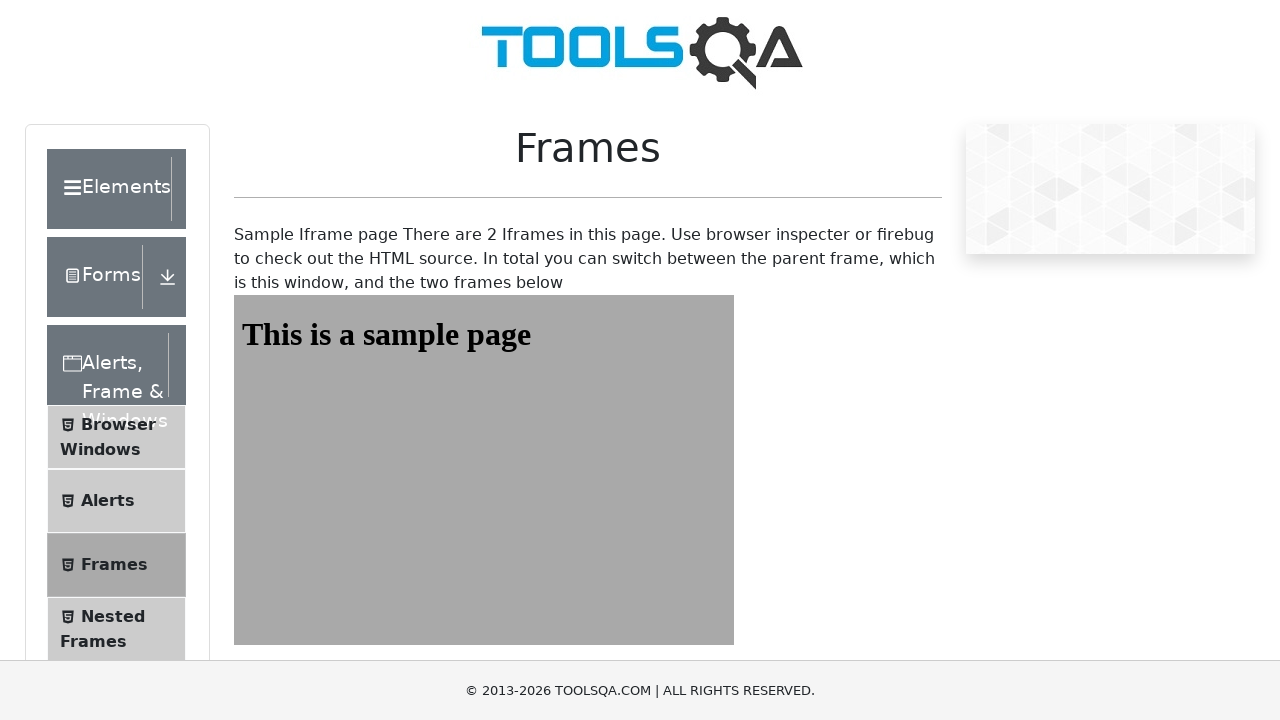

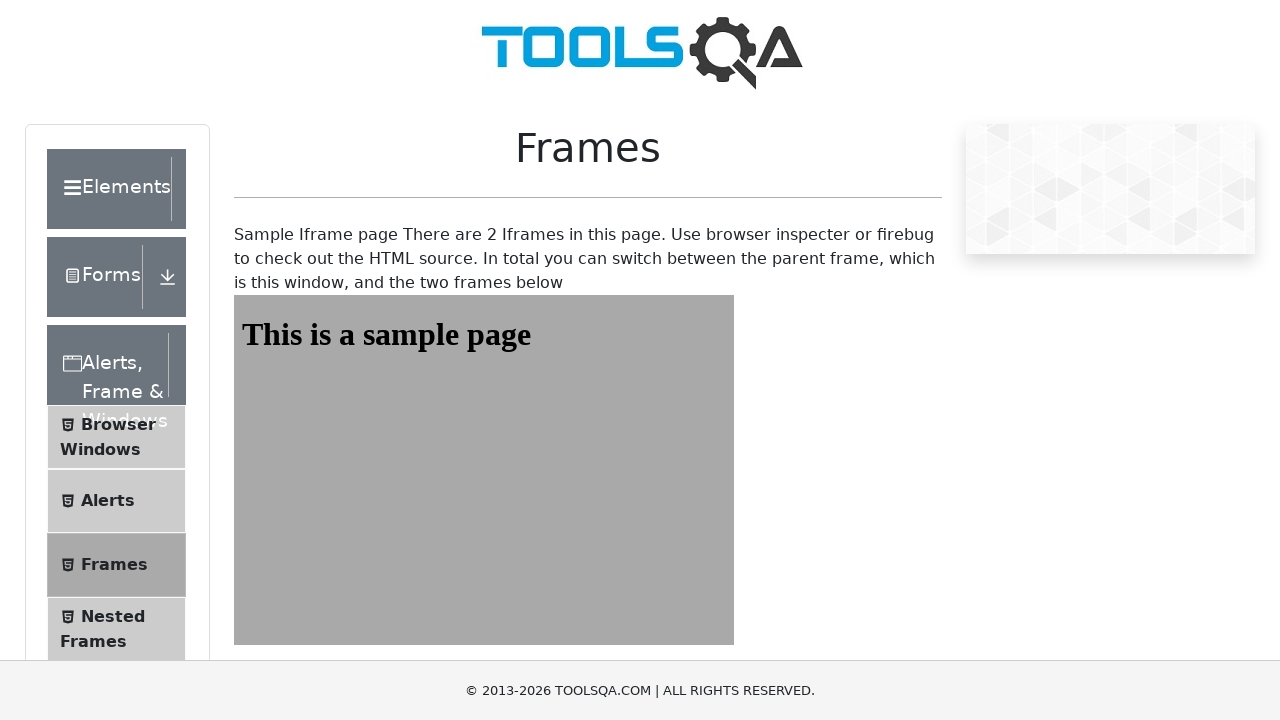